Navigates to Tata Play Binge website and verifies the page loads by checking the URL, title, and page content are accessible.

Starting URL: https://tataplaybinge.com

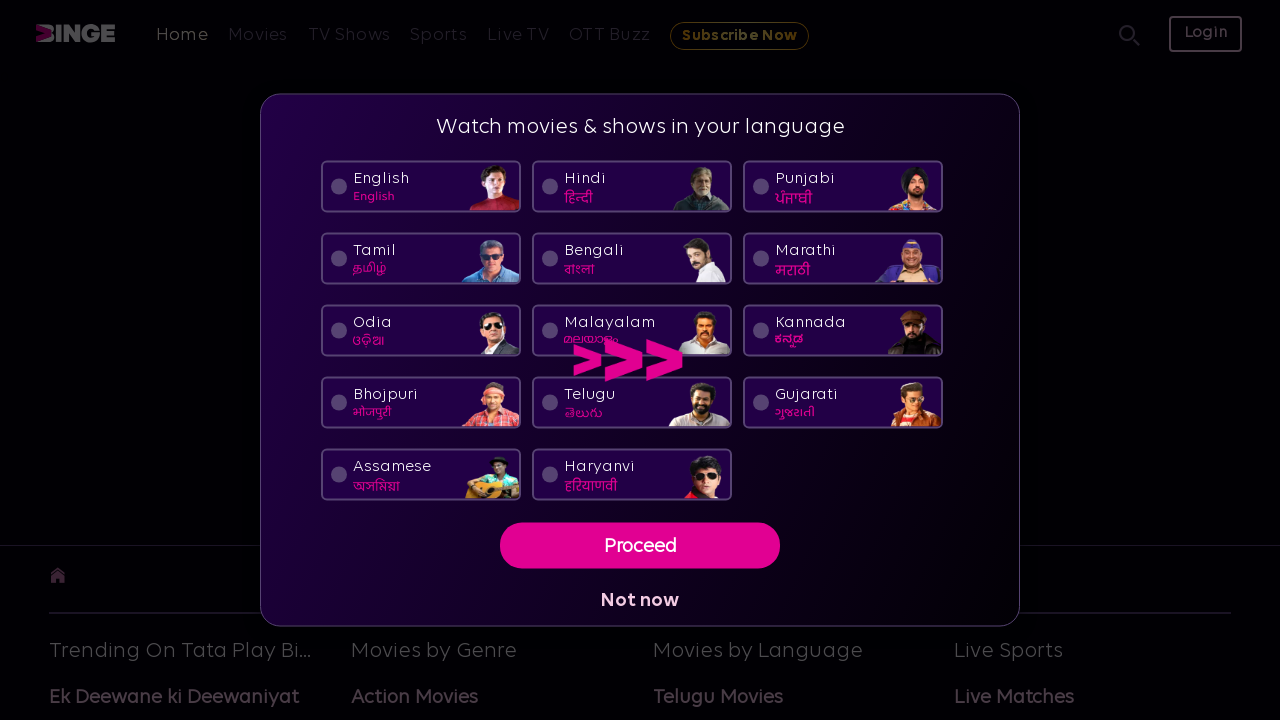

Waited for page to reach domcontentloaded state
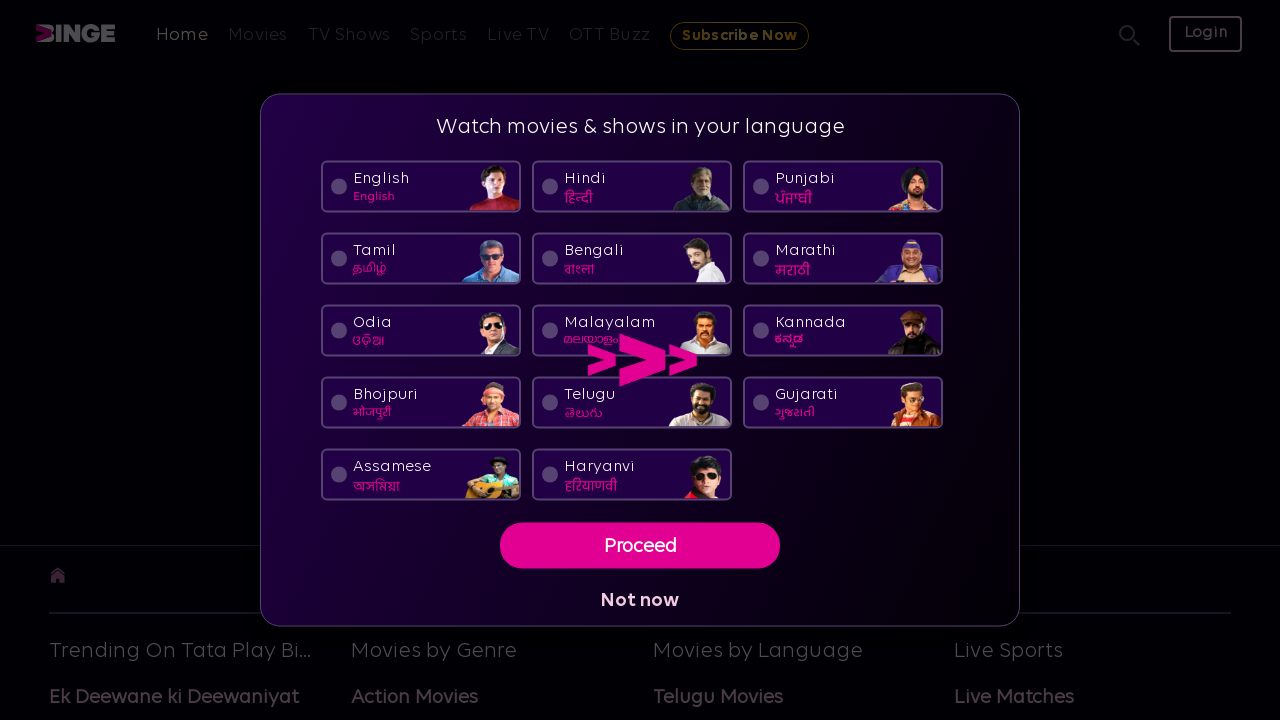

Retrieved page title to verify successful load
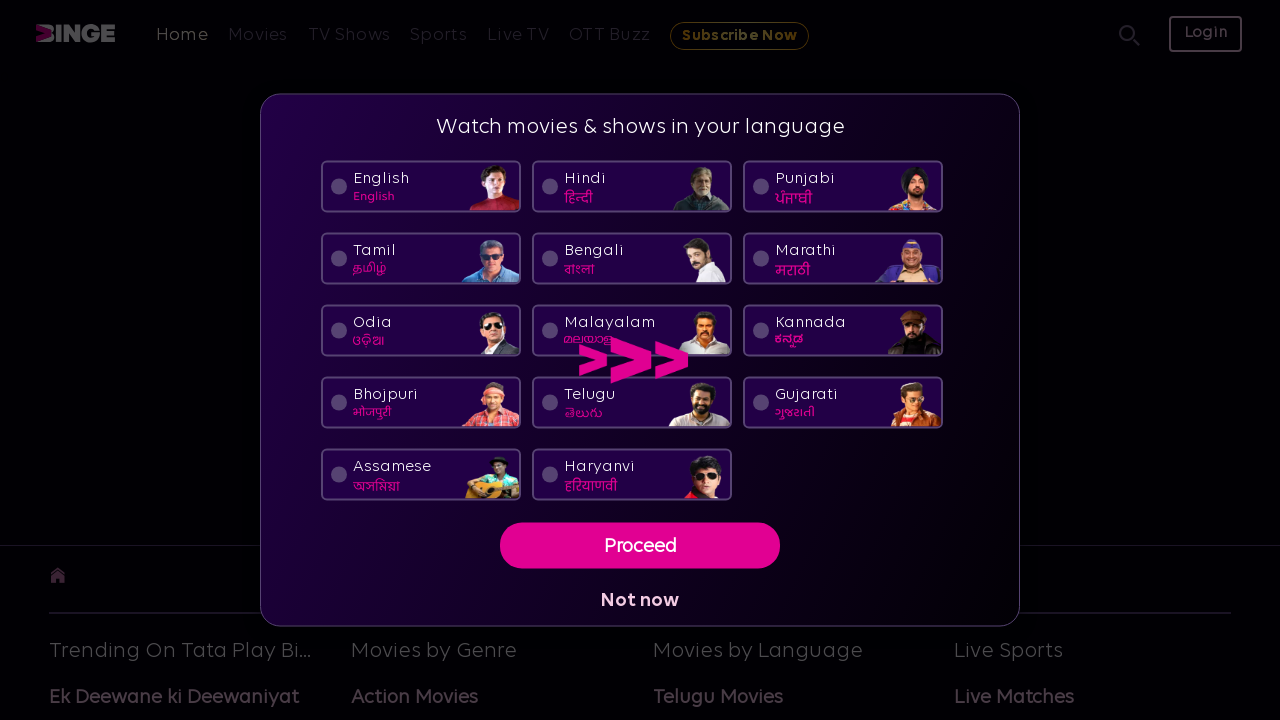

Retrieved page content to verify accessibility
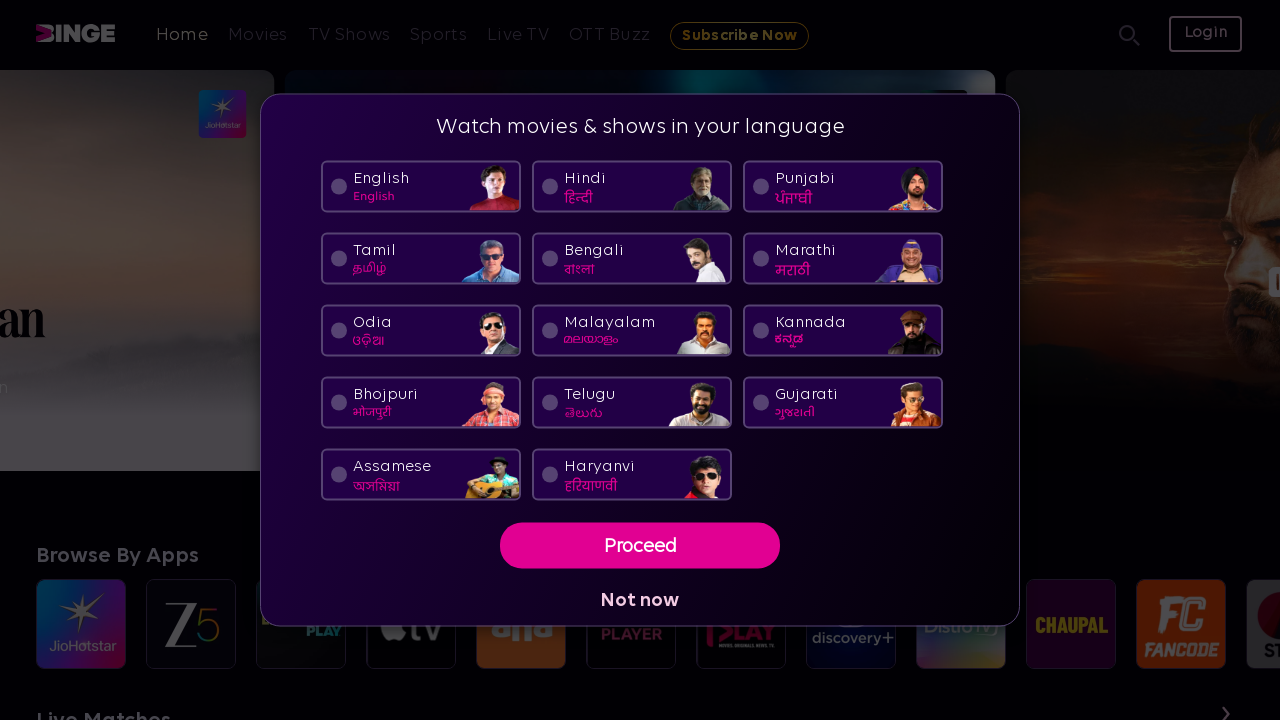

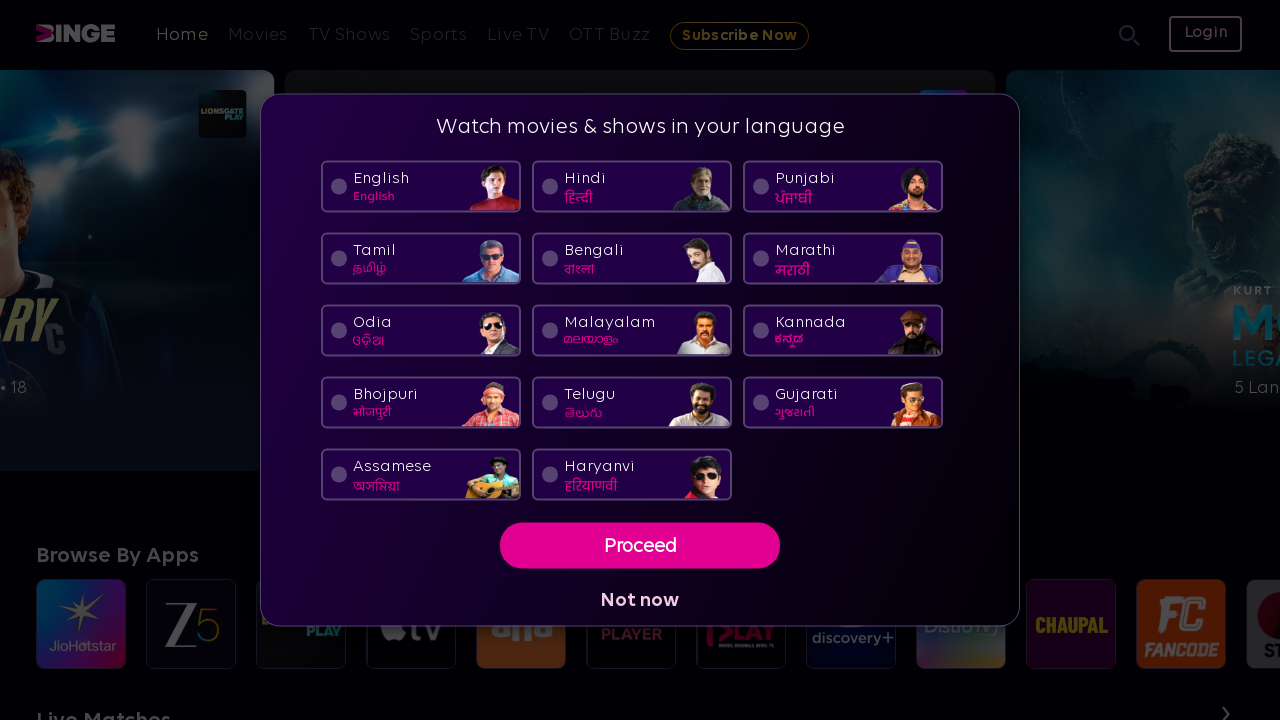